Tests the Python.org search functionality by entering "pycon" as a search query, submitting the form, and verifying that results are found.

Starting URL: http://www.python.org

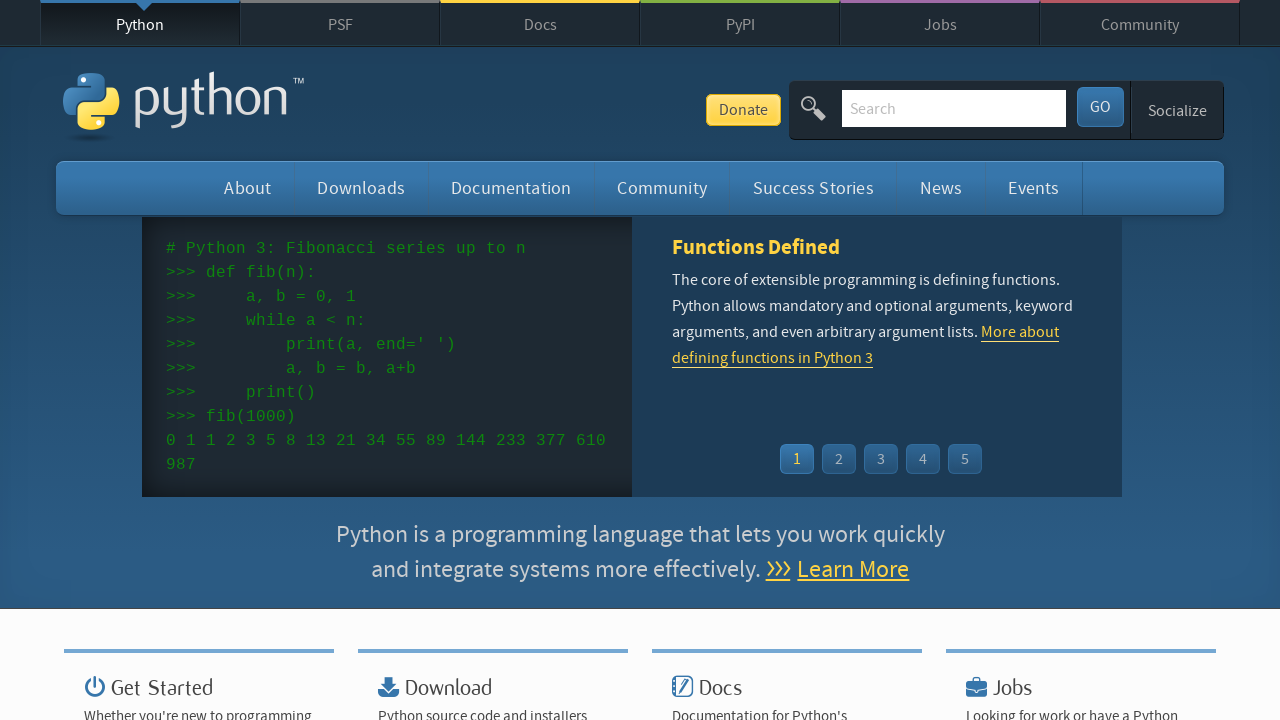

Verified page title contains 'Python'
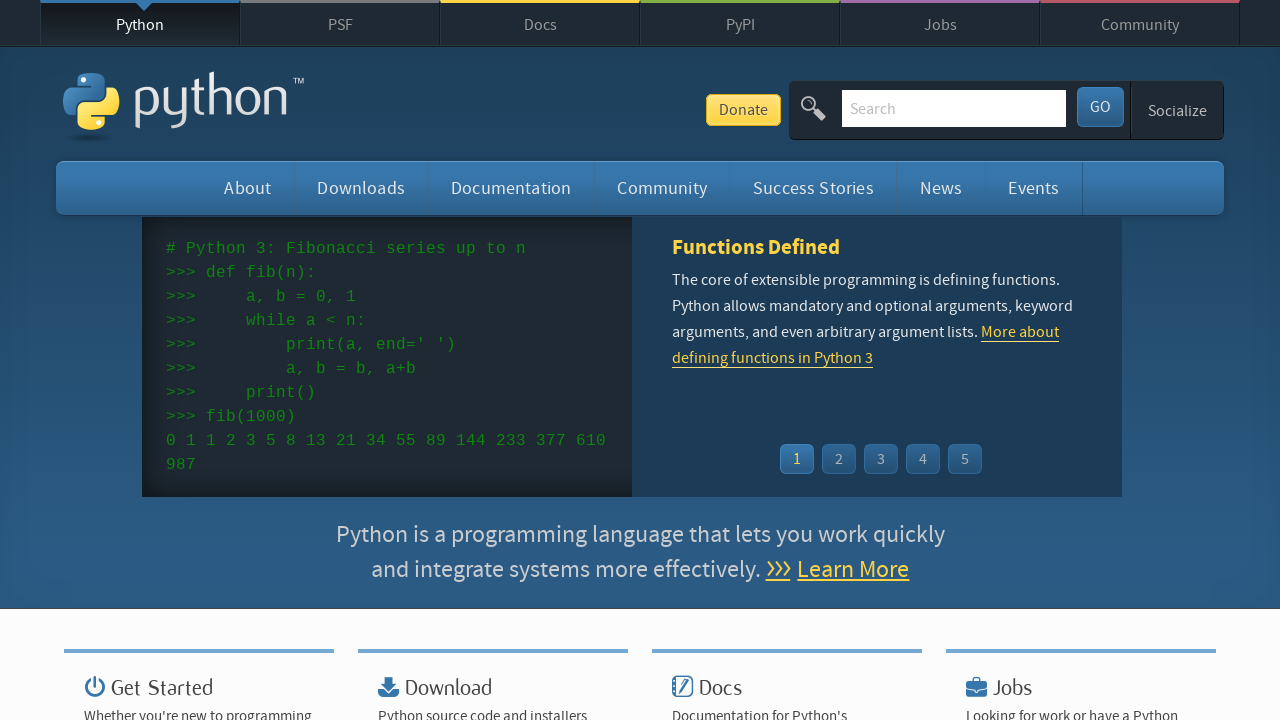

Located search box element
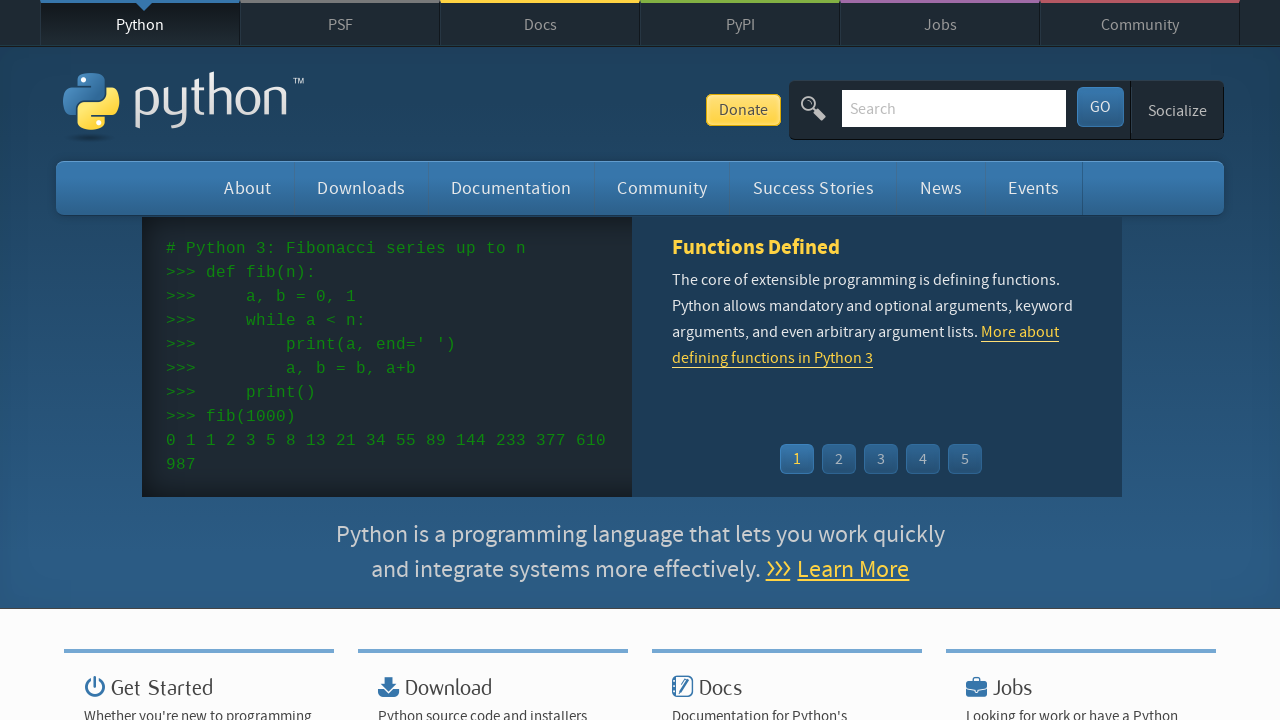

Cleared search box on input[name='q']
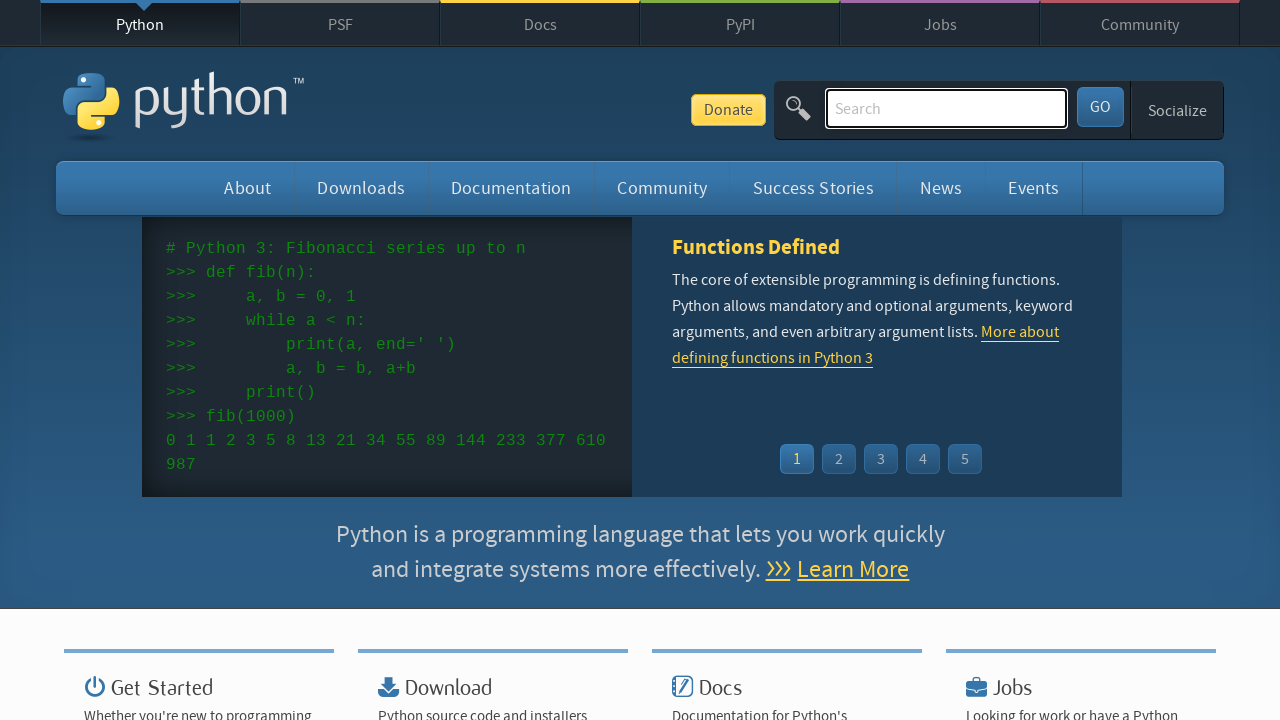

Filled search box with 'pycon' query on input[name='q']
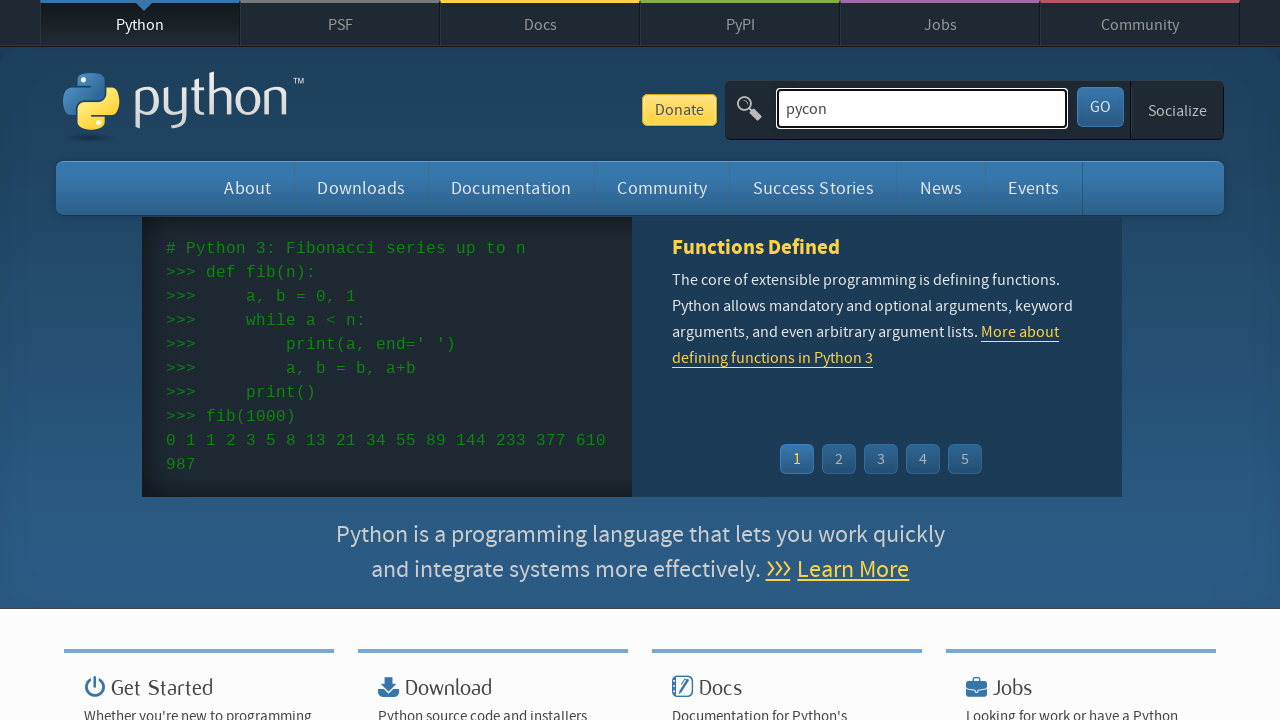

Pressed Enter to submit search query on input[name='q']
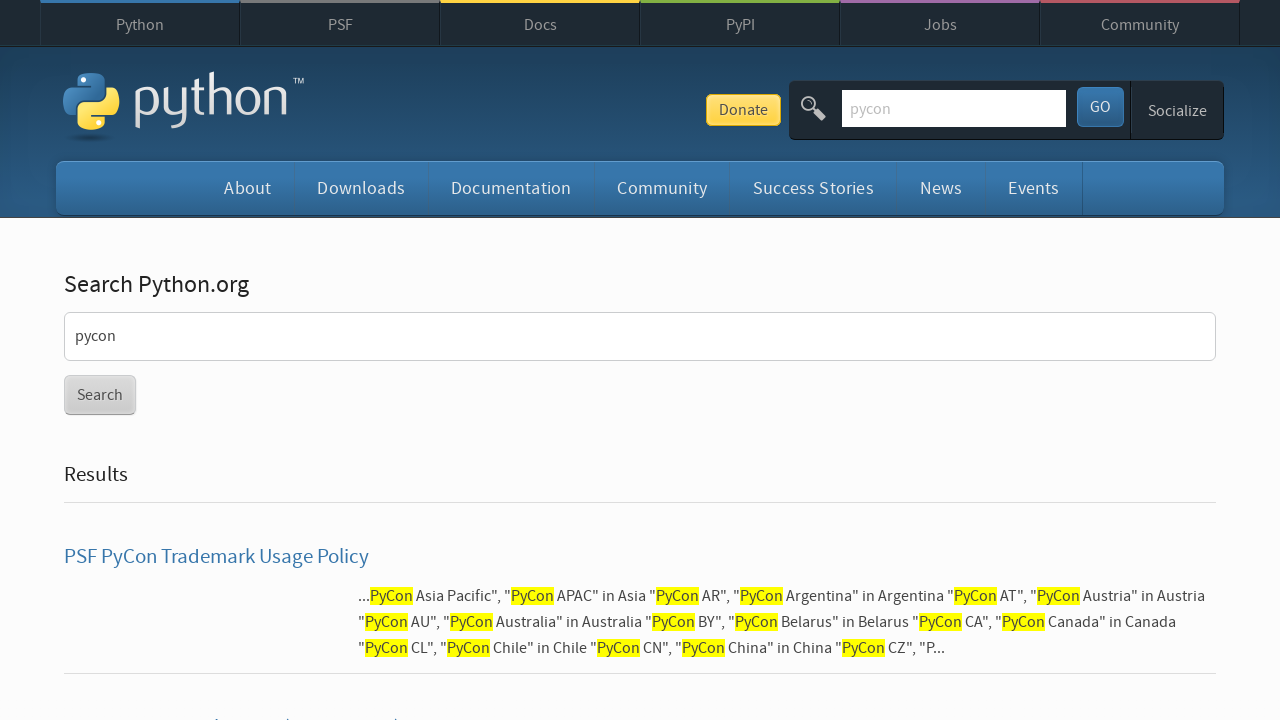

Waited for search results page to load (networkidle)
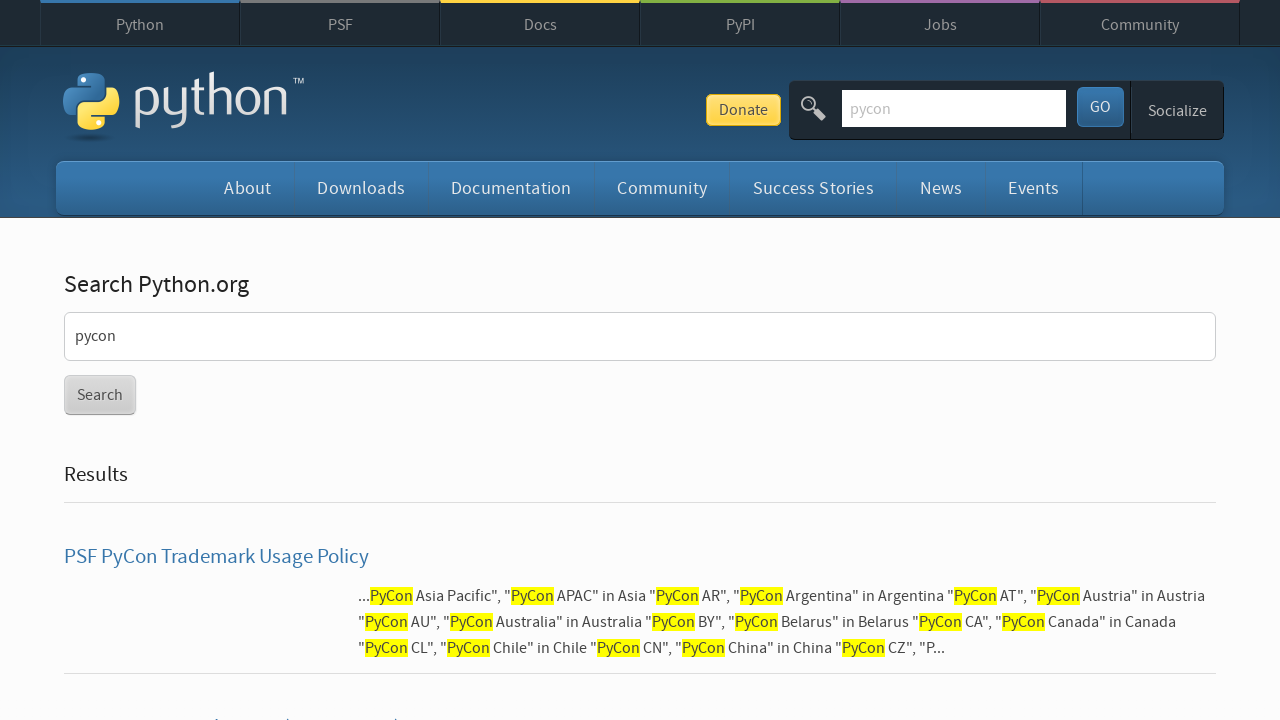

Verified search results were found for 'pycon'
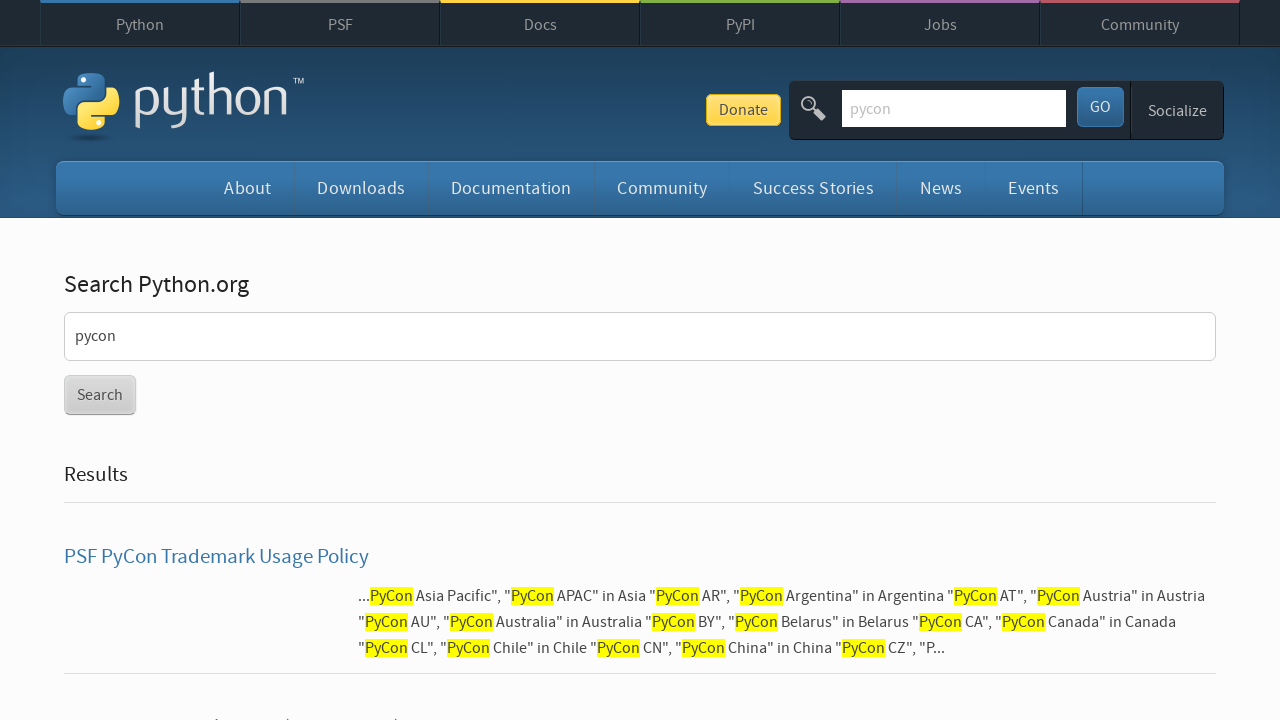

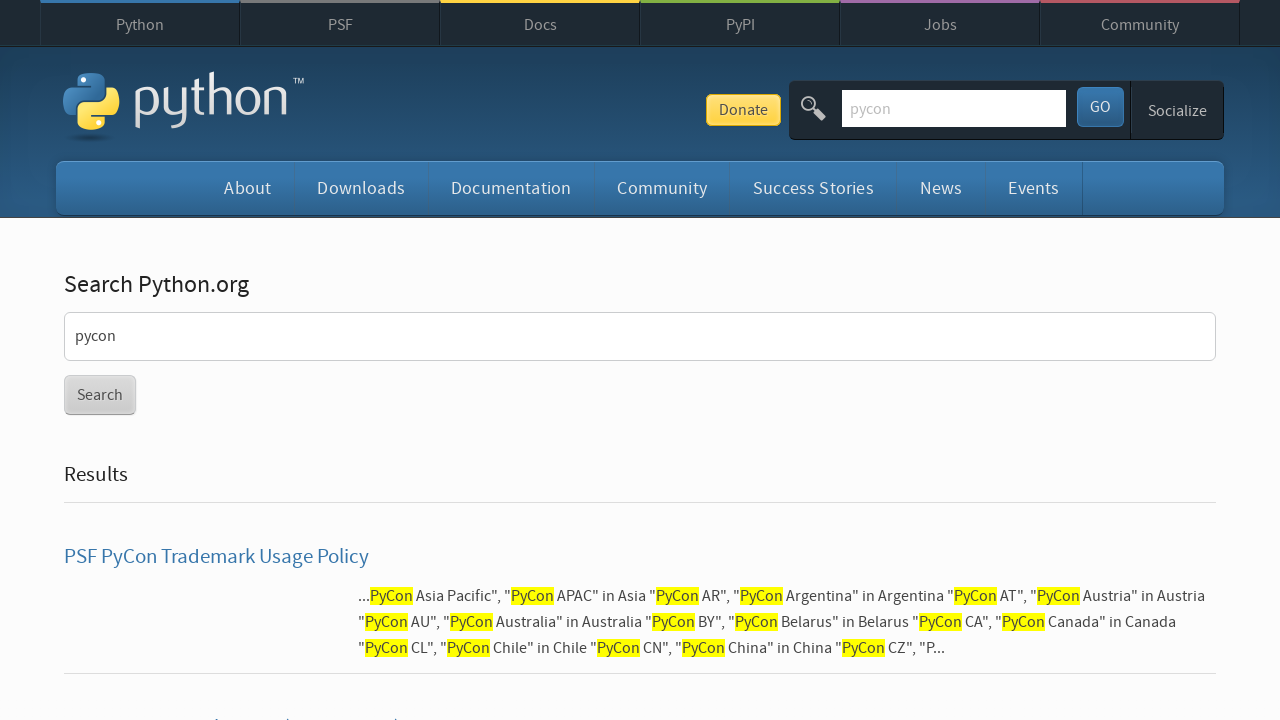